Navigates to CoinGlass Bitcoin ETF page, clicks on the "Flows (USD)" tab, and waits for the data table to load.

Starting URL: https://www.coinglass.com/bitcoin-etf

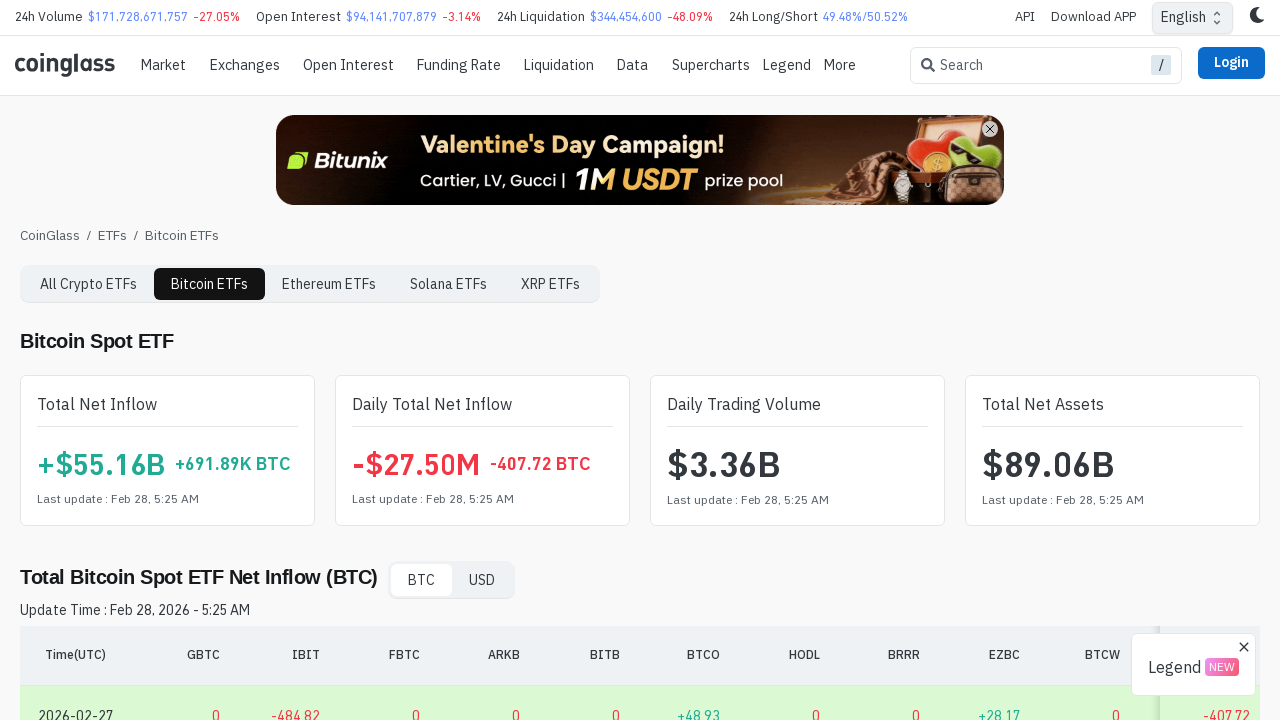

Navigated to CoinGlass Bitcoin ETF page
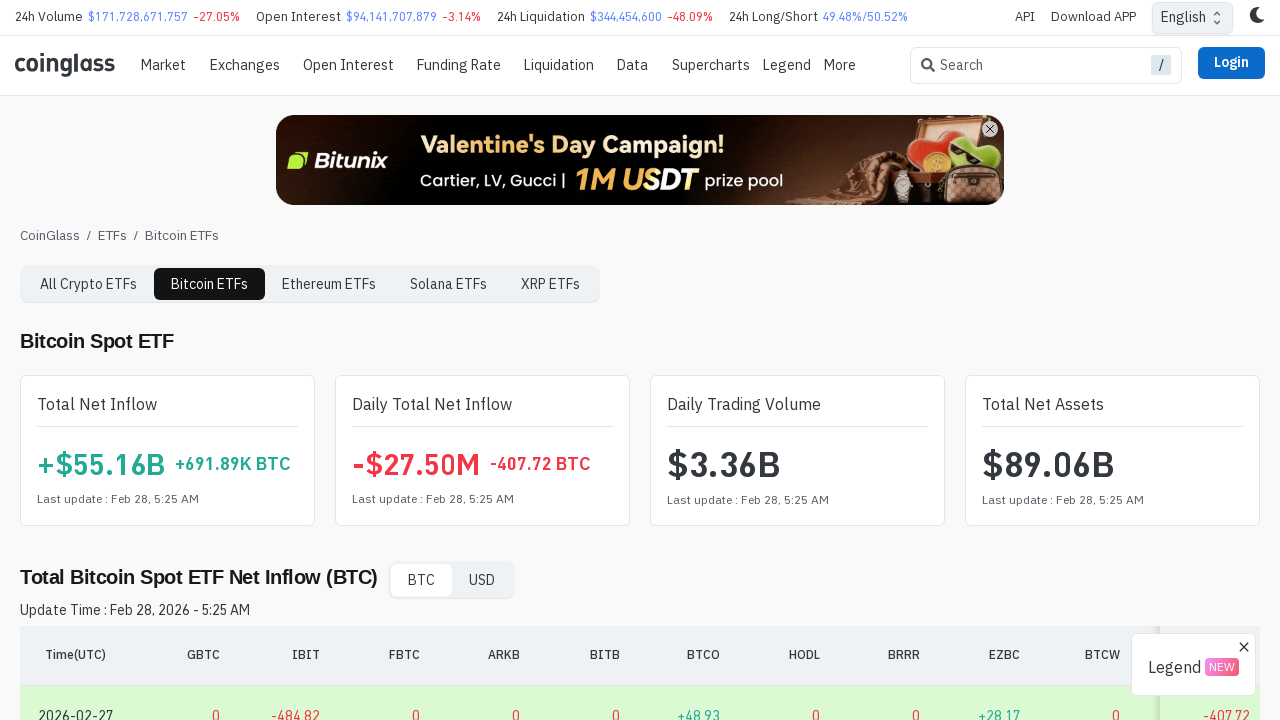

Flows (USD) tab button became visible
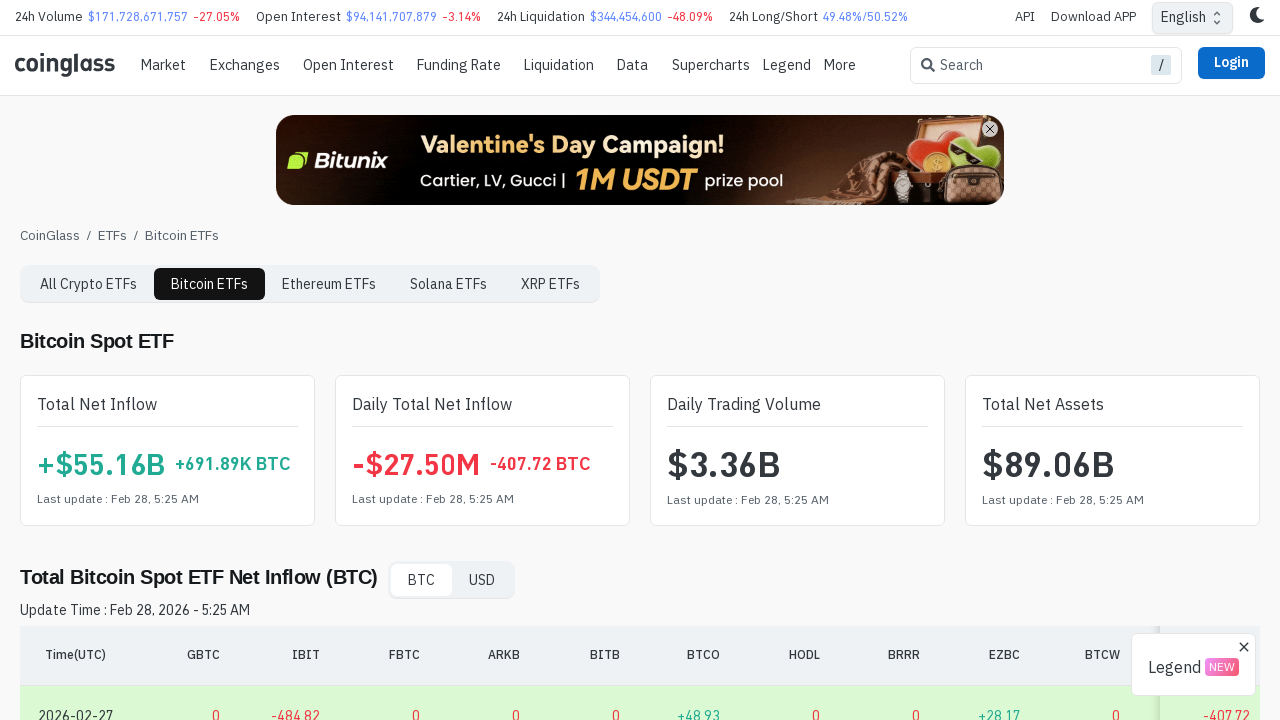

Clicked on the Flows (USD) tab at (78, 361) on button:has-text("Flows (USD)")
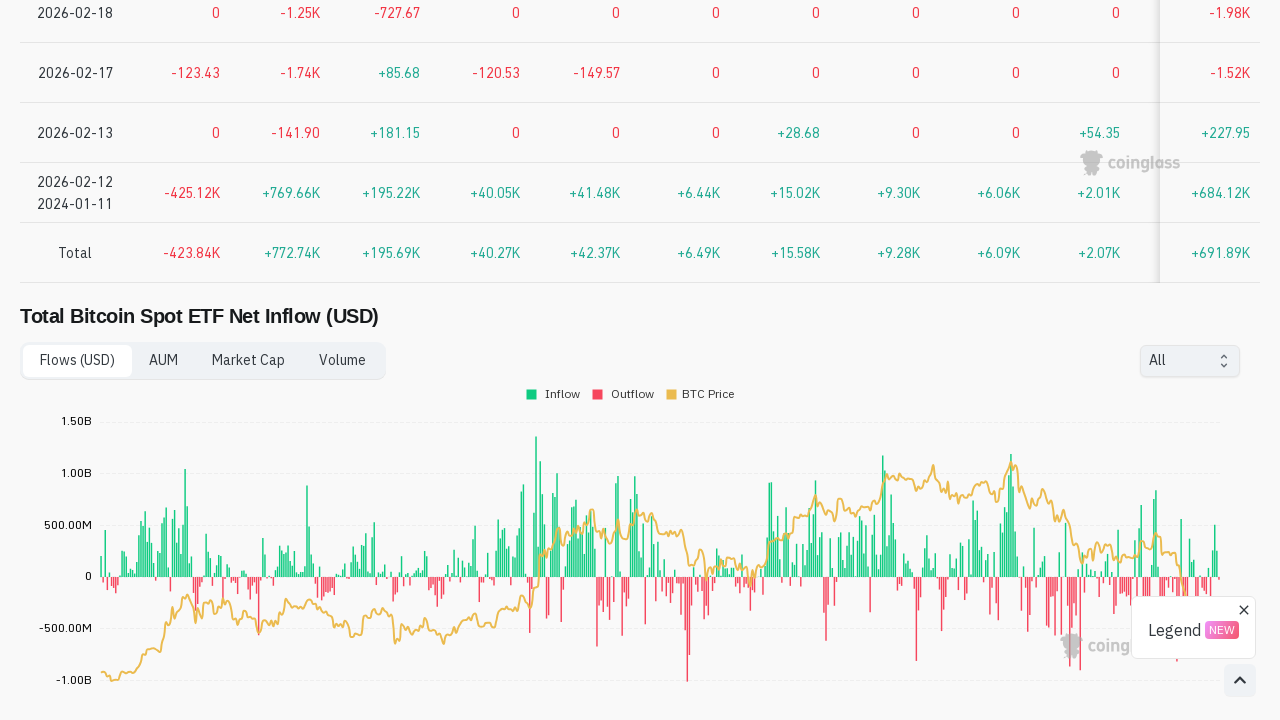

Data table loaded successfully
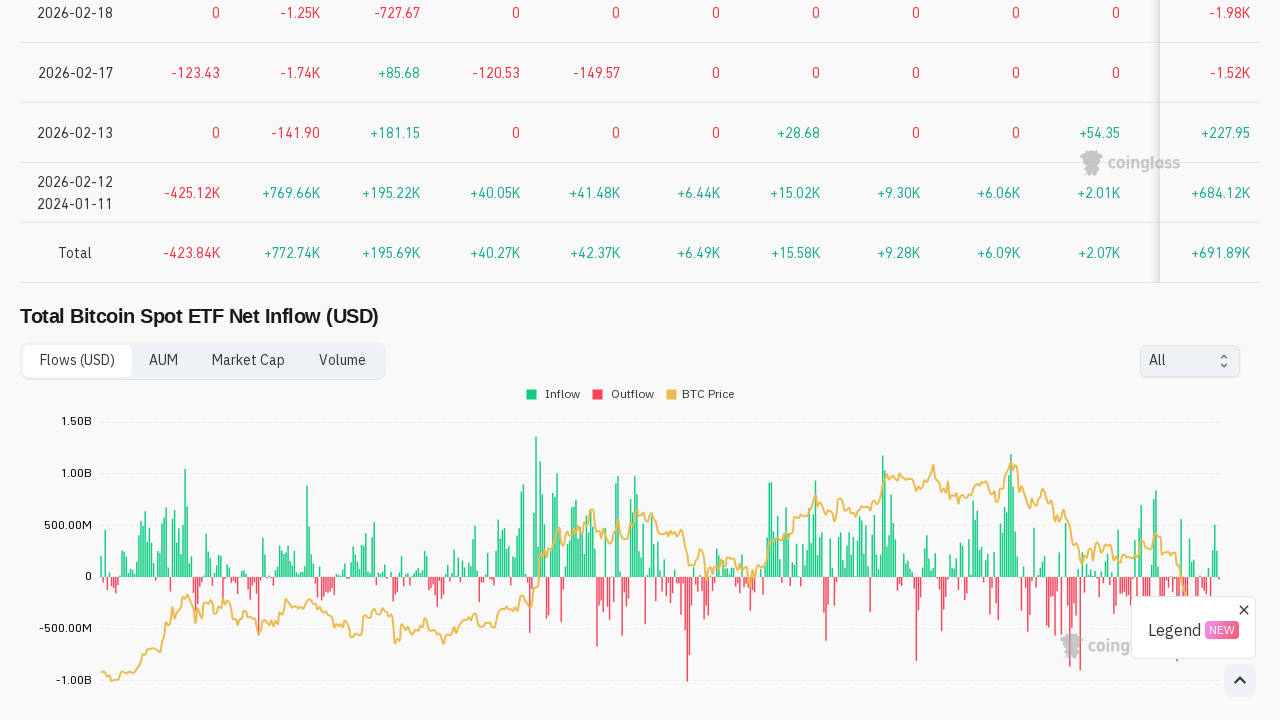

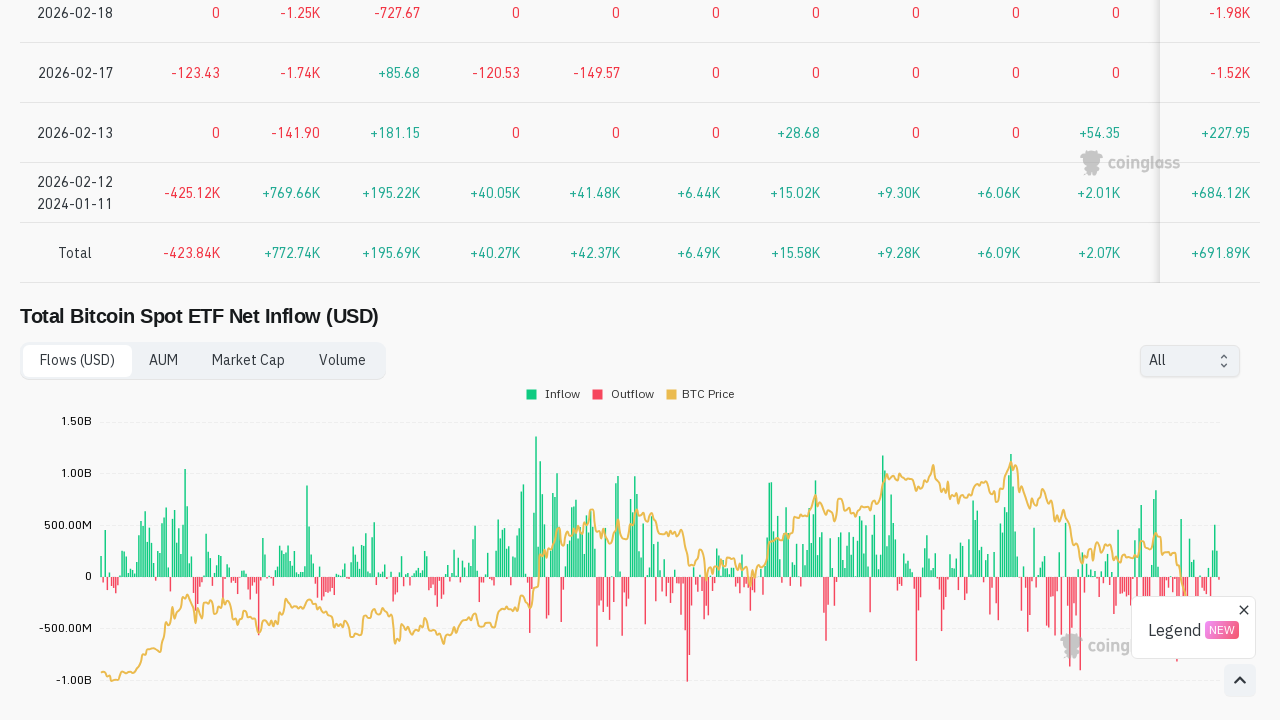